Tests sorting by popularity and verifies the first product displayed

Starting URL: http://practice.automationtesting.in/shop

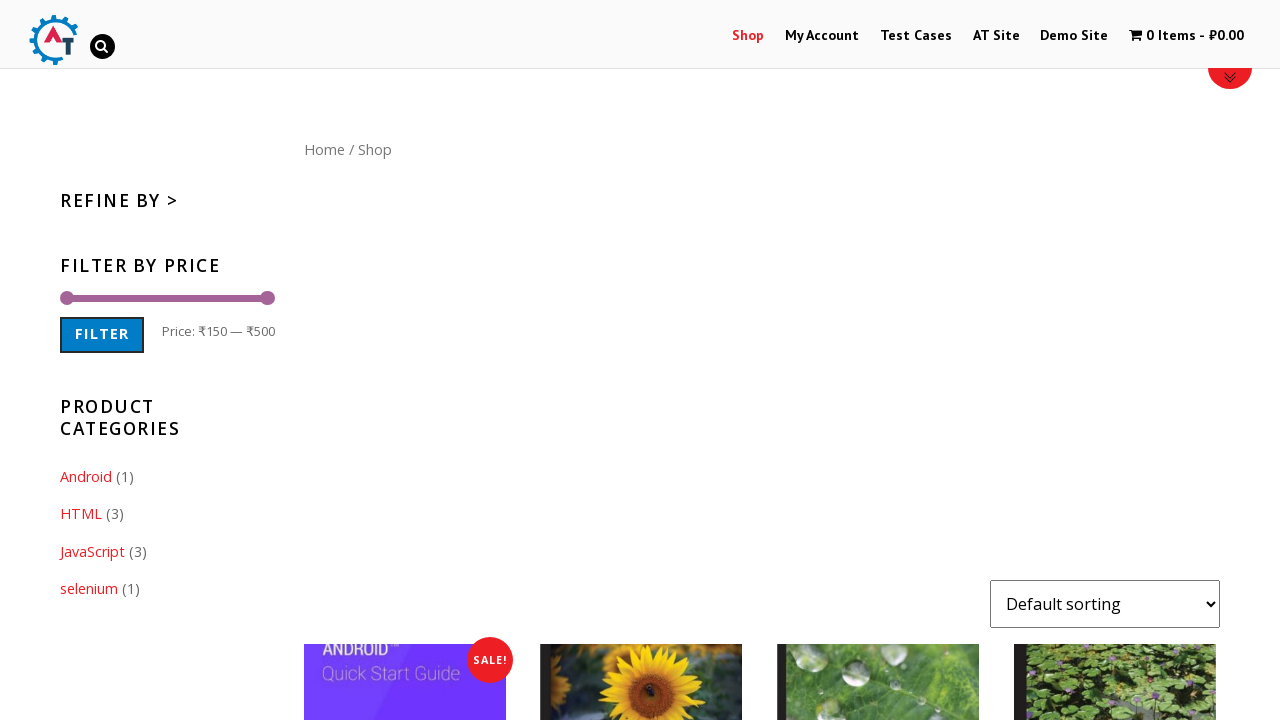

Waited for page to load with networkidle state
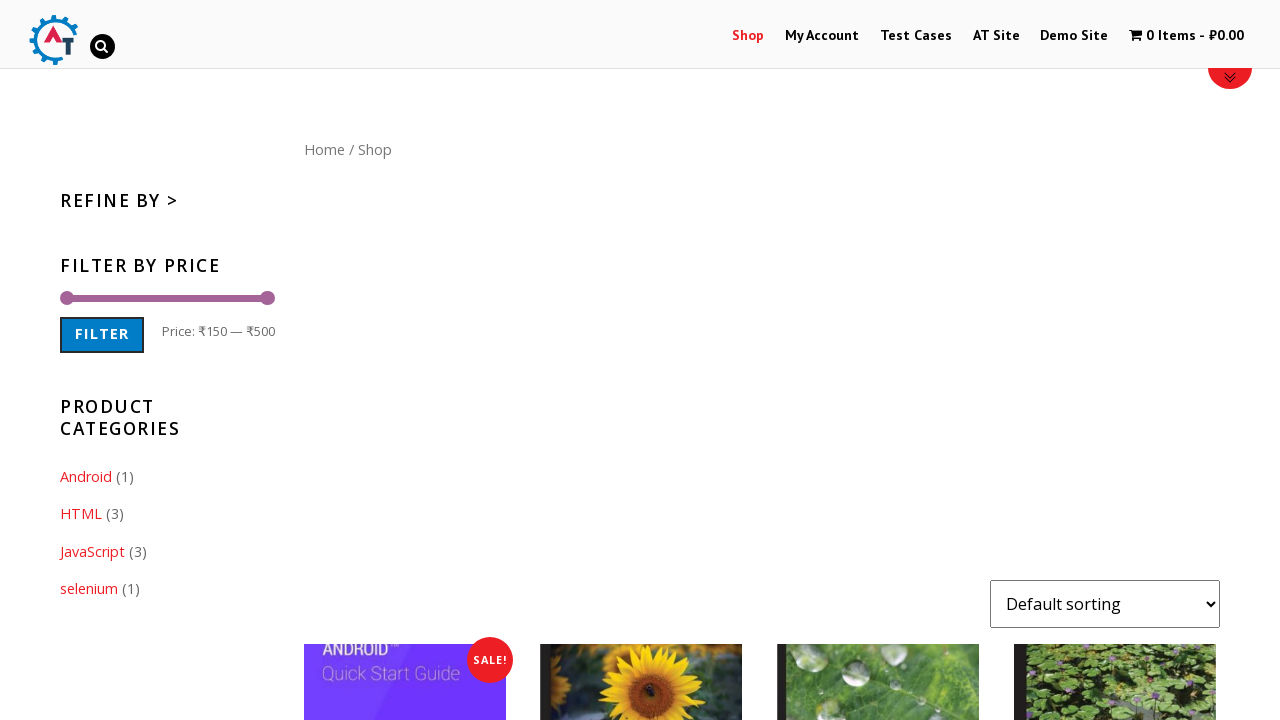

Selected 'popularity' from the sorting dropdown on #content form select
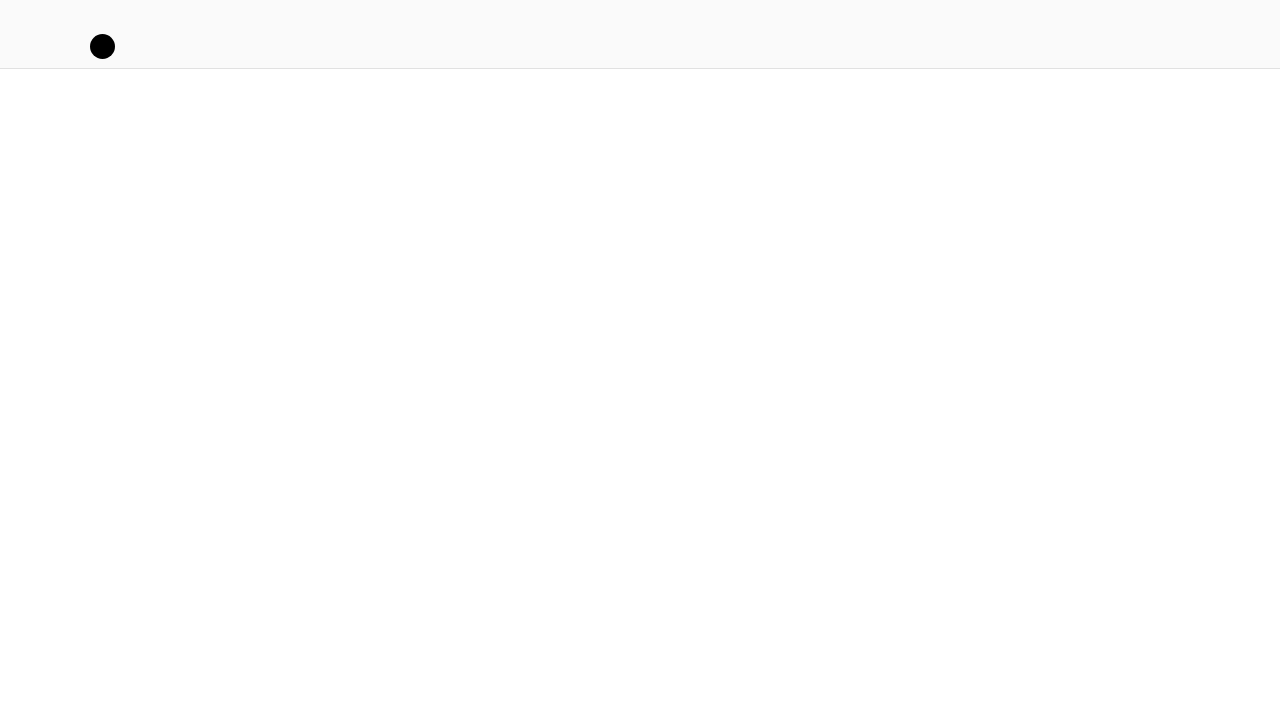

Waited 2 seconds for sorting to apply
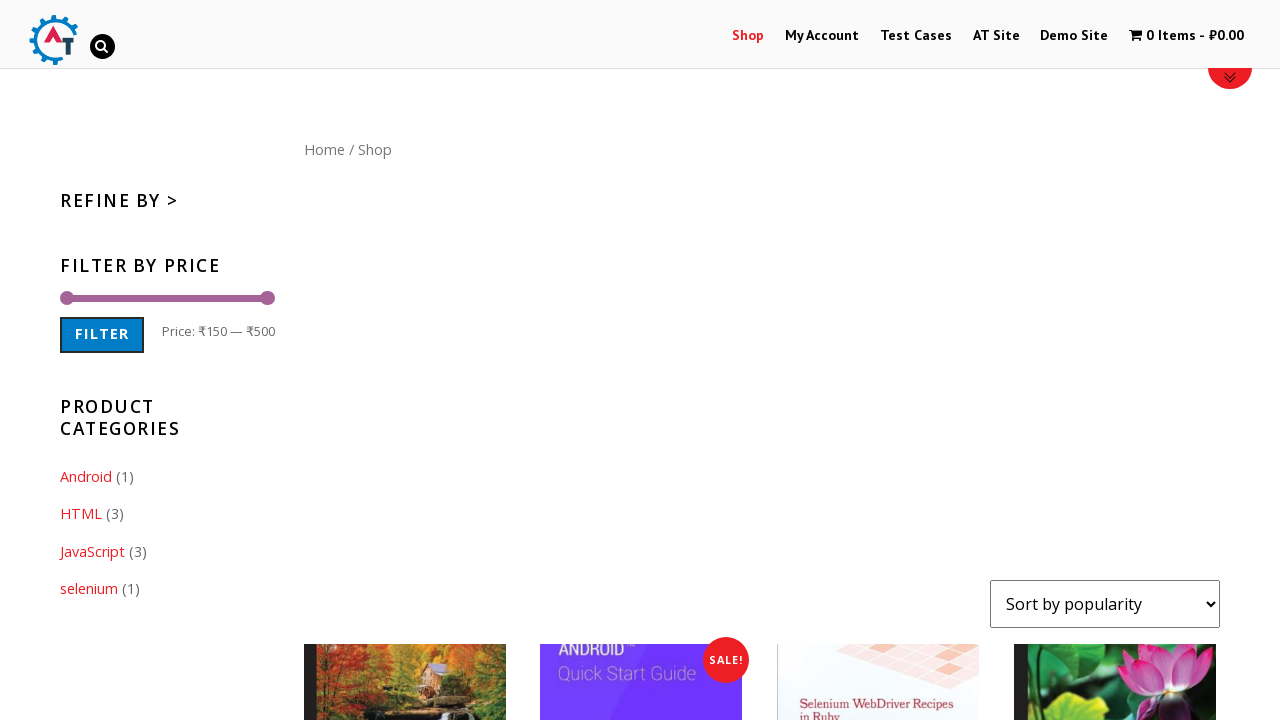

Clicked on the first product image at (405, 619) on #content ul li:first-child a:first-child img
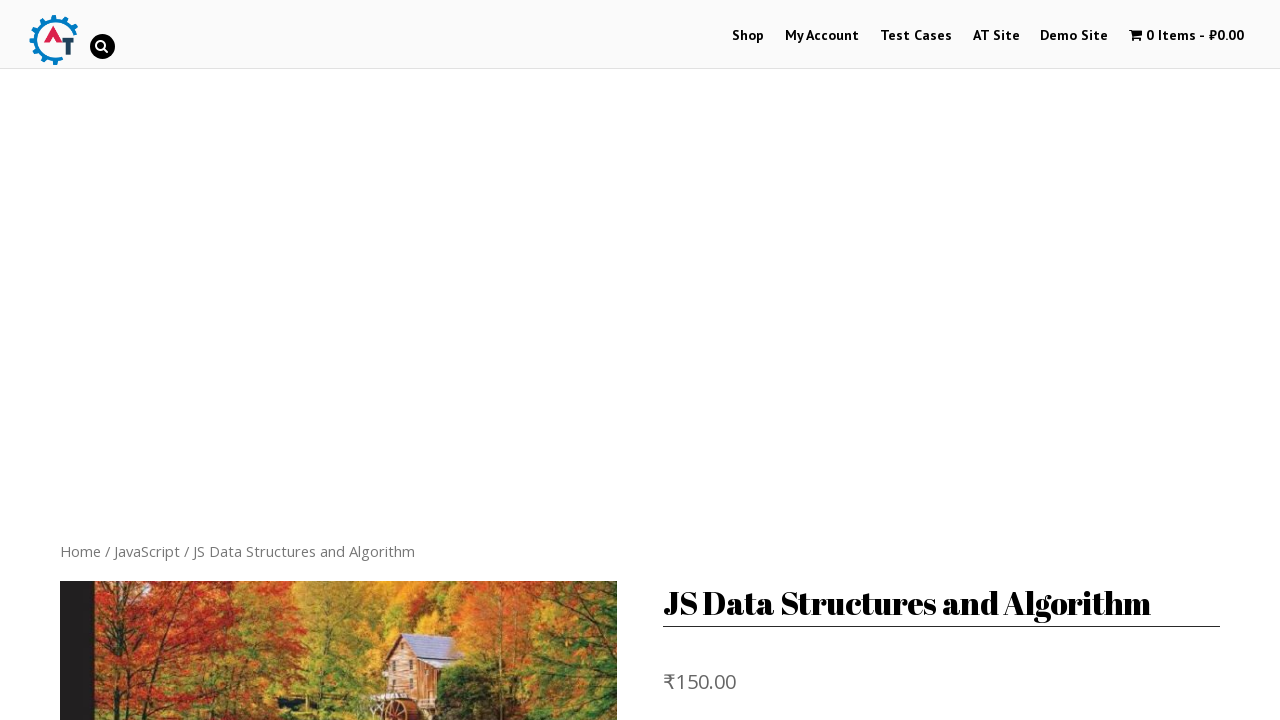

Product page loaded with product heading displayed
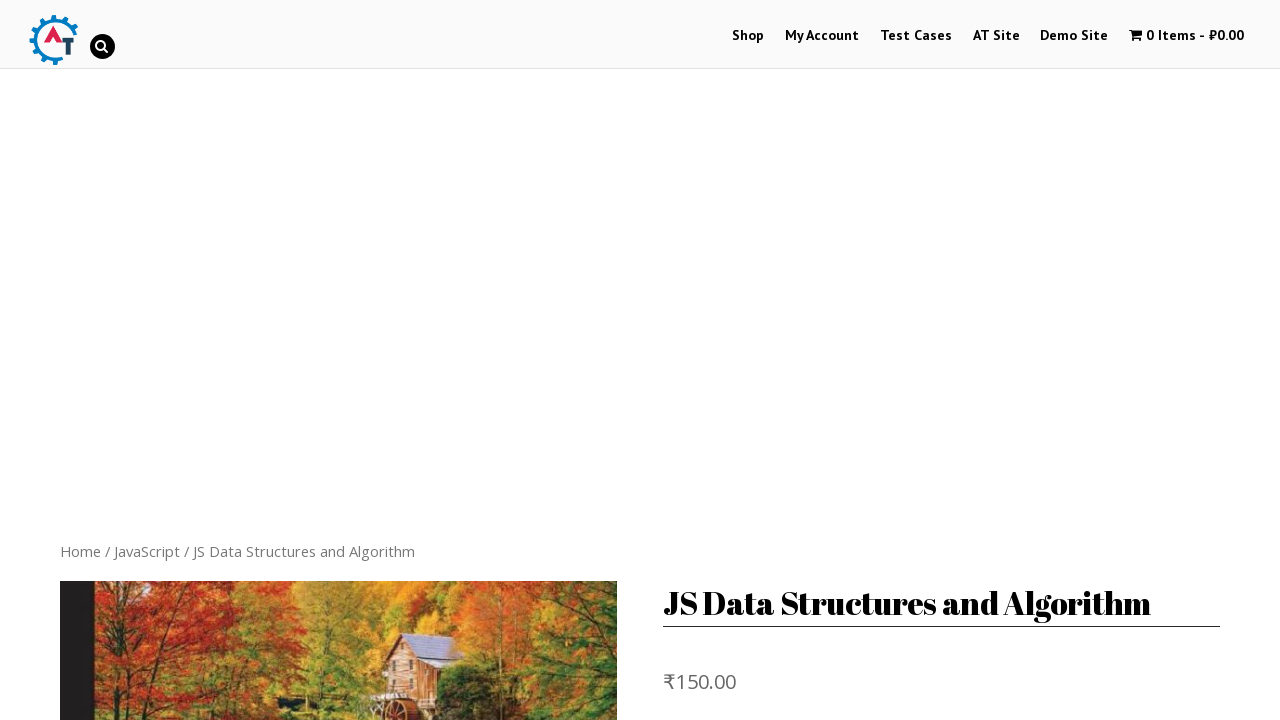

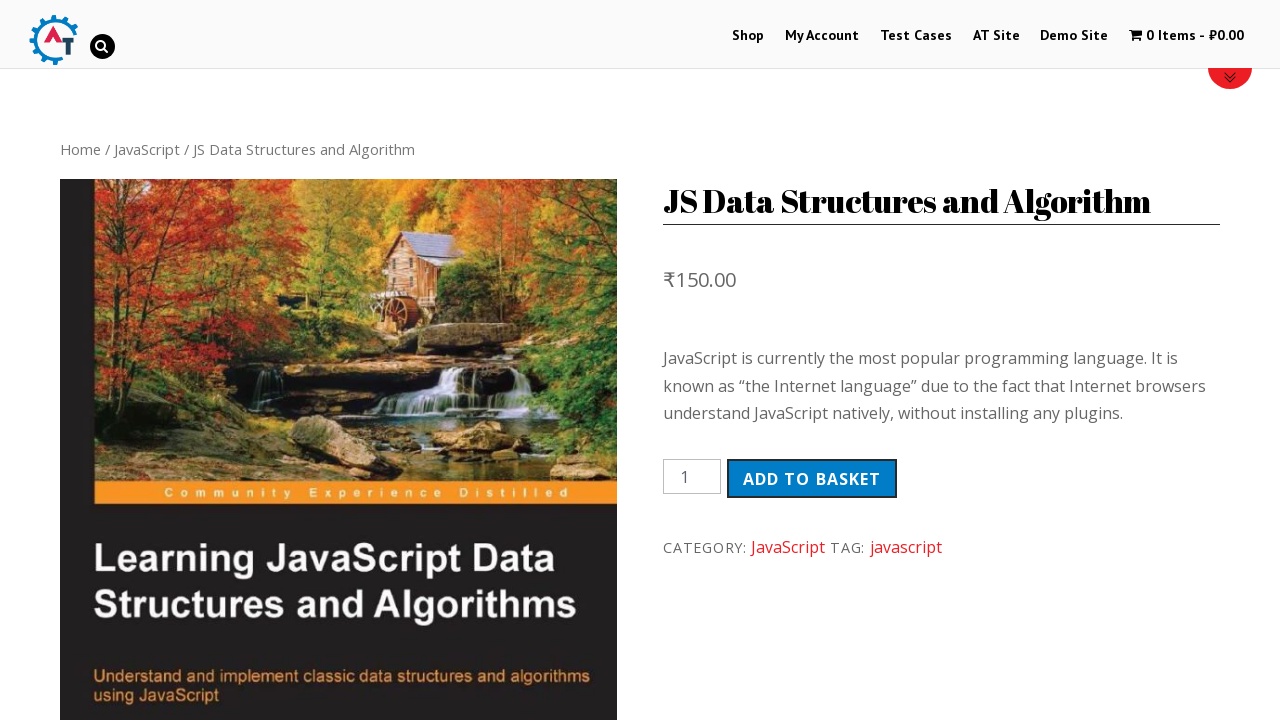